Navigates to a football statistics website, selects "All matches", filters by Spain and season 21/22 using dropdowns

Starting URL: https://www.adamchoi.co.uk/teamgoals/detailed

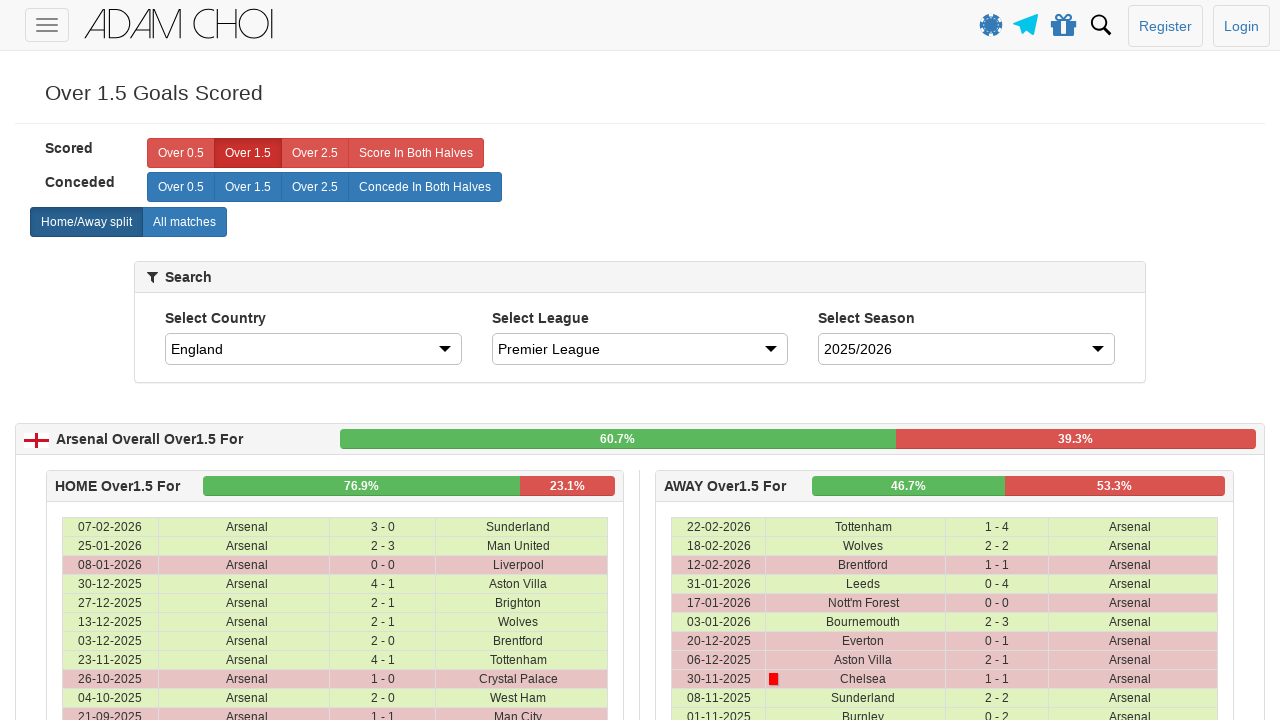

Clicked on 'All matches' button at (184, 222) on xpath=//label[@analytics-event="All matches"]
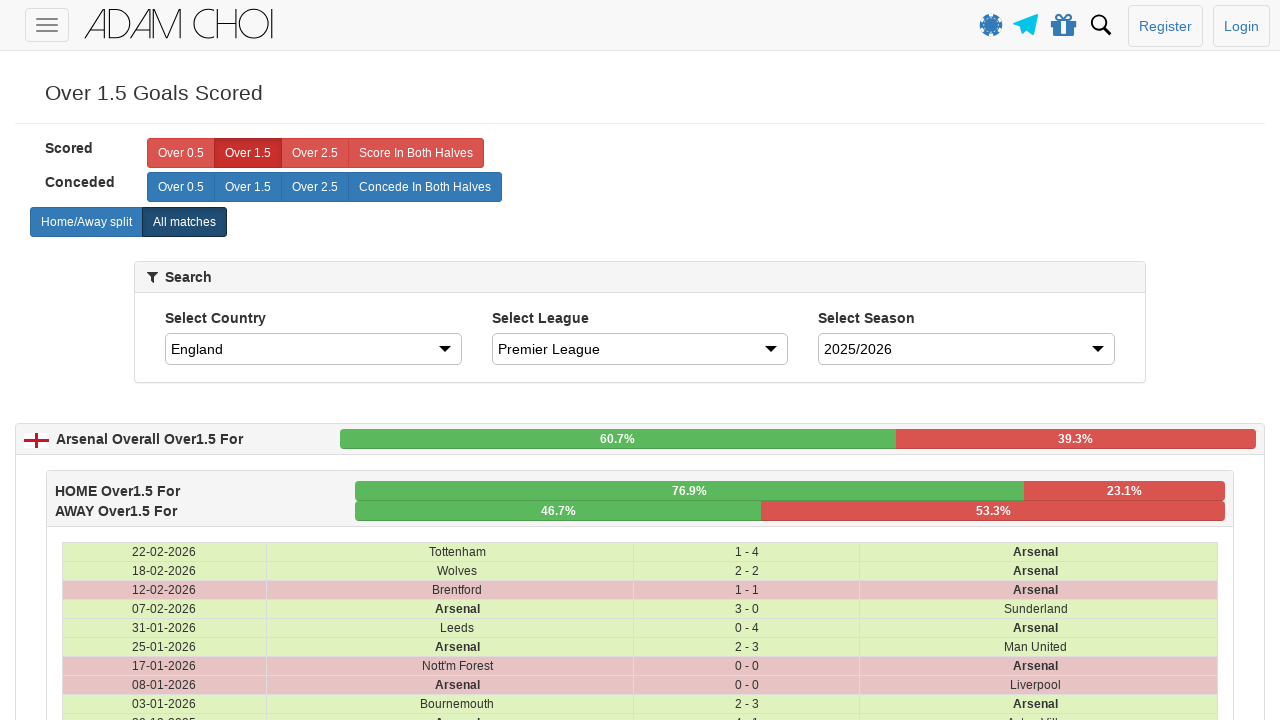

Selected 'Spain' from country dropdown on #country
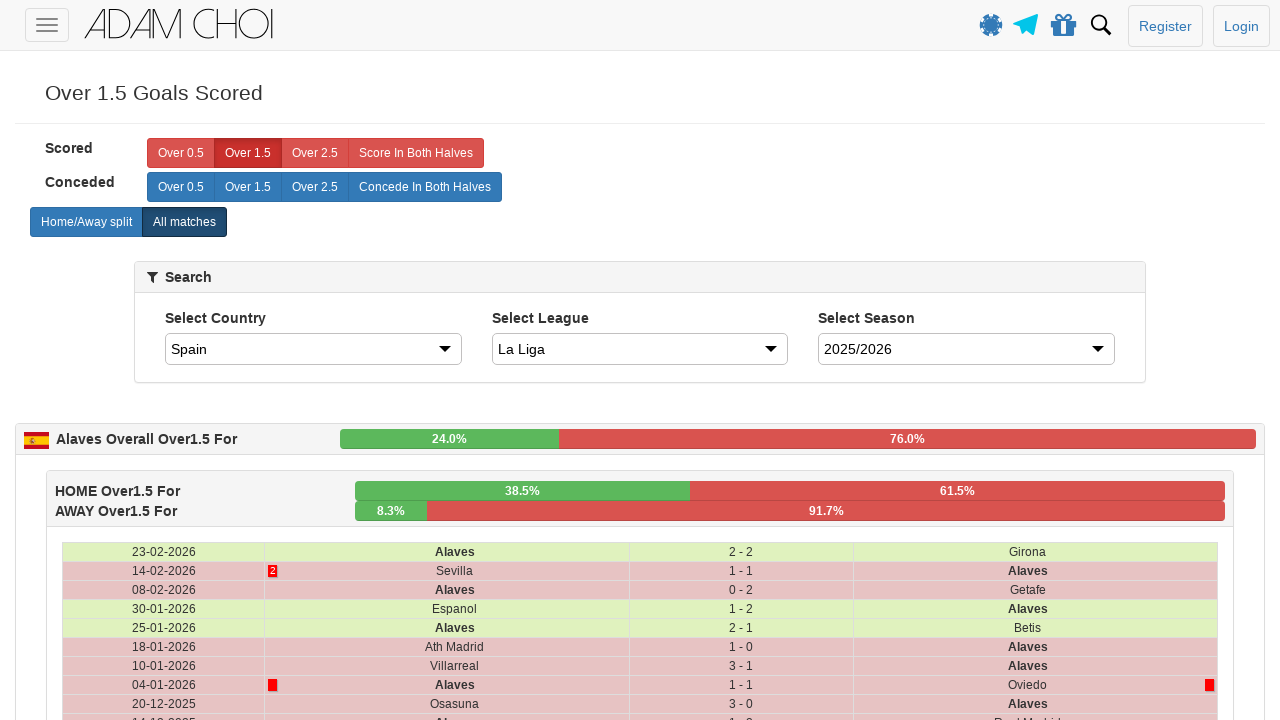

Selected '21/22' season from season dropdown on #season
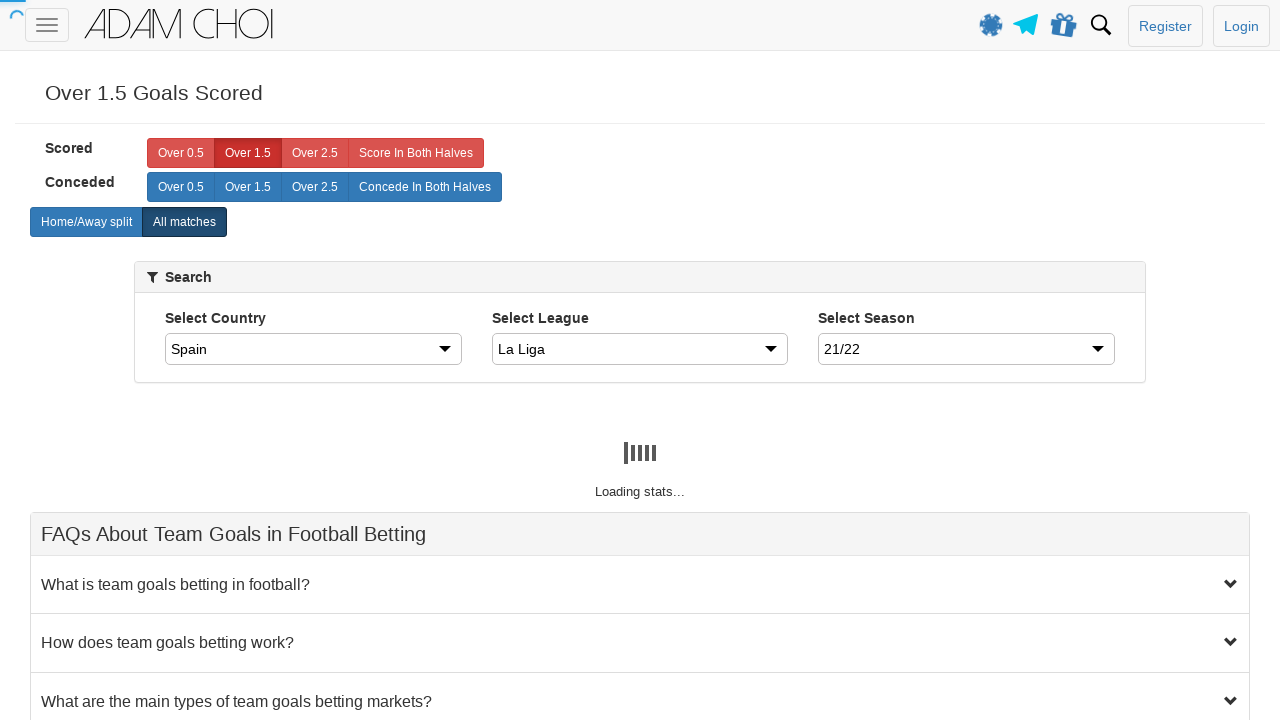

Waited for table to update with filtered results
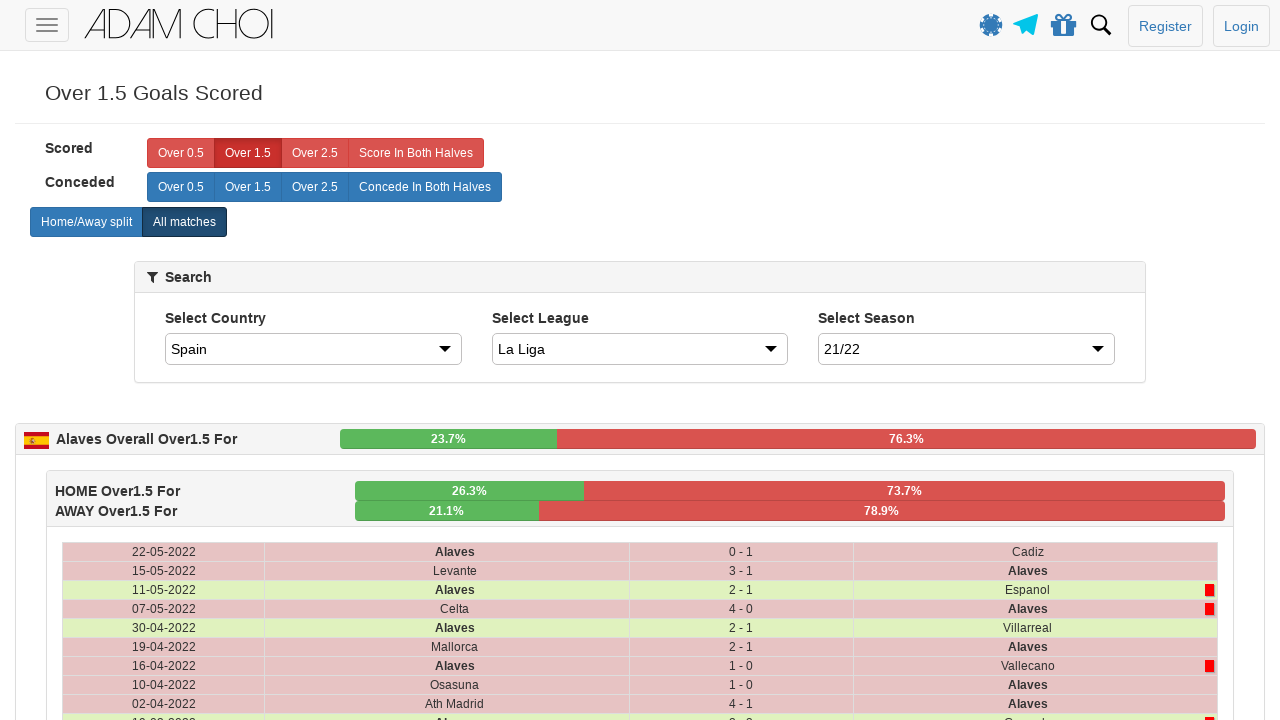

Verified match data is present in table rows
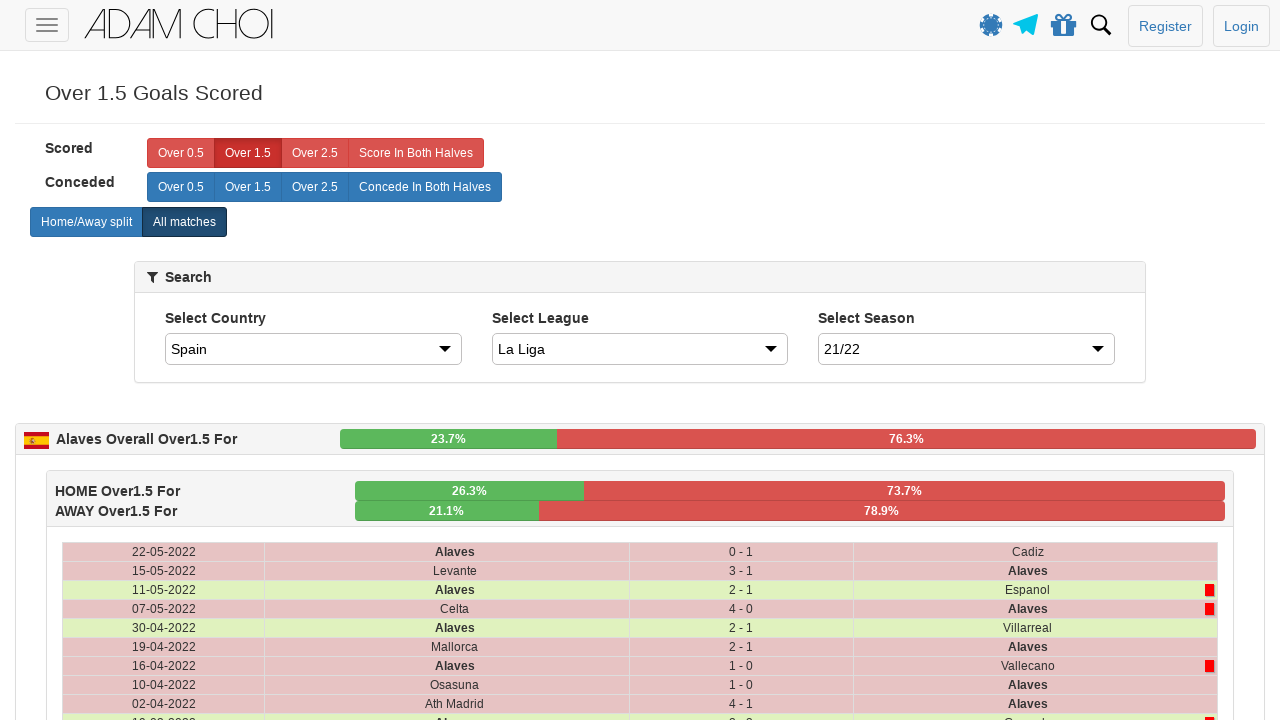

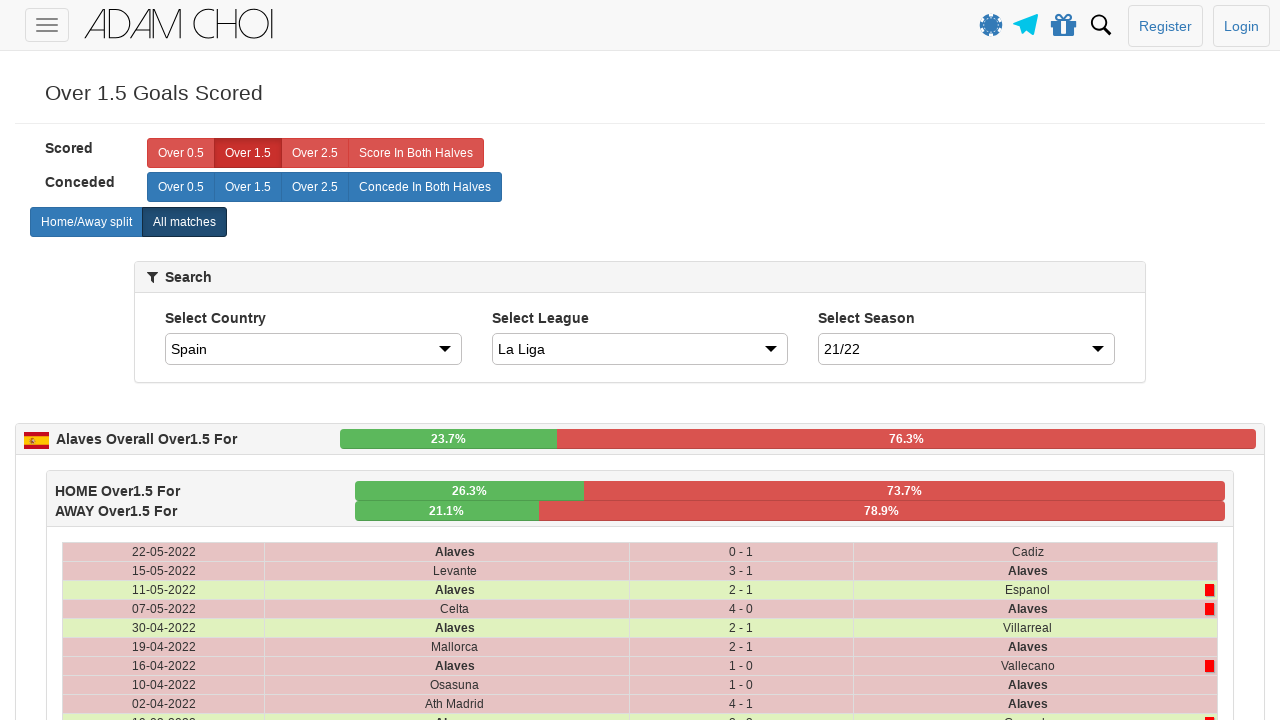